Navigates to Hacker News newest articles page and clicks the "more" link multiple times to load additional articles, verifying that pagination works correctly.

Starting URL: https://news.ycombinator.com/newest

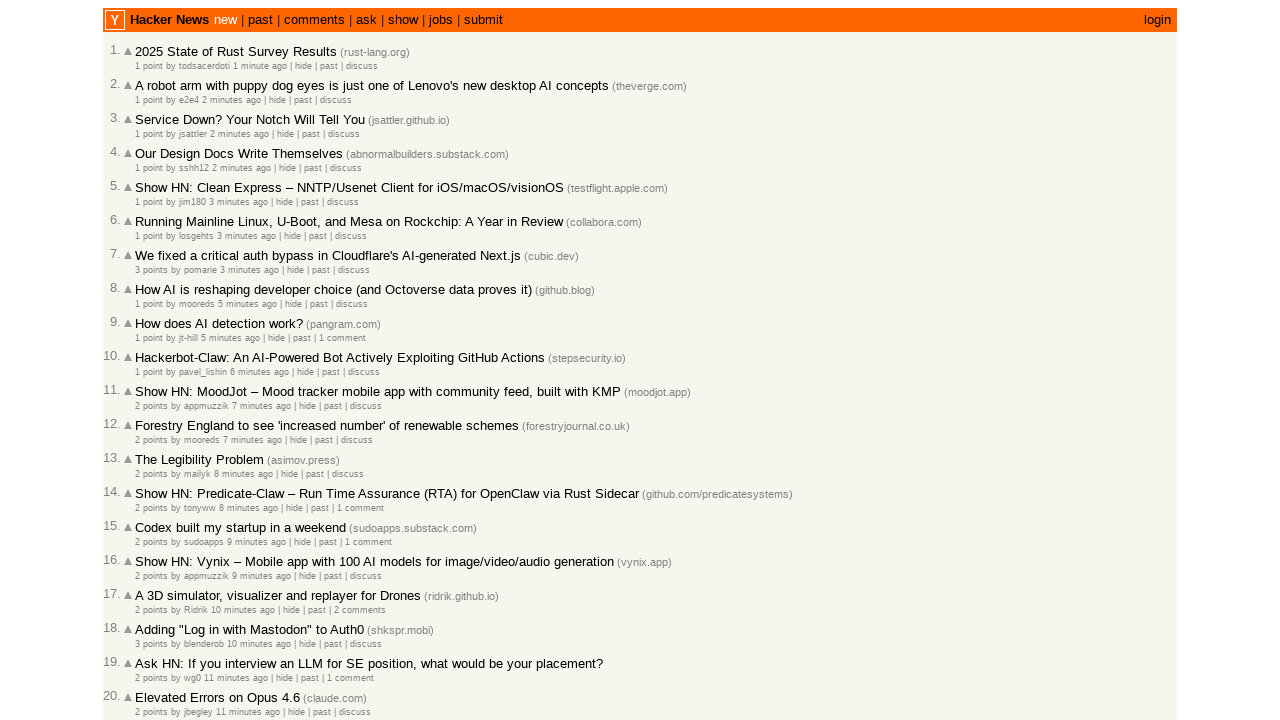

Waited for article timestamps to load on initial page
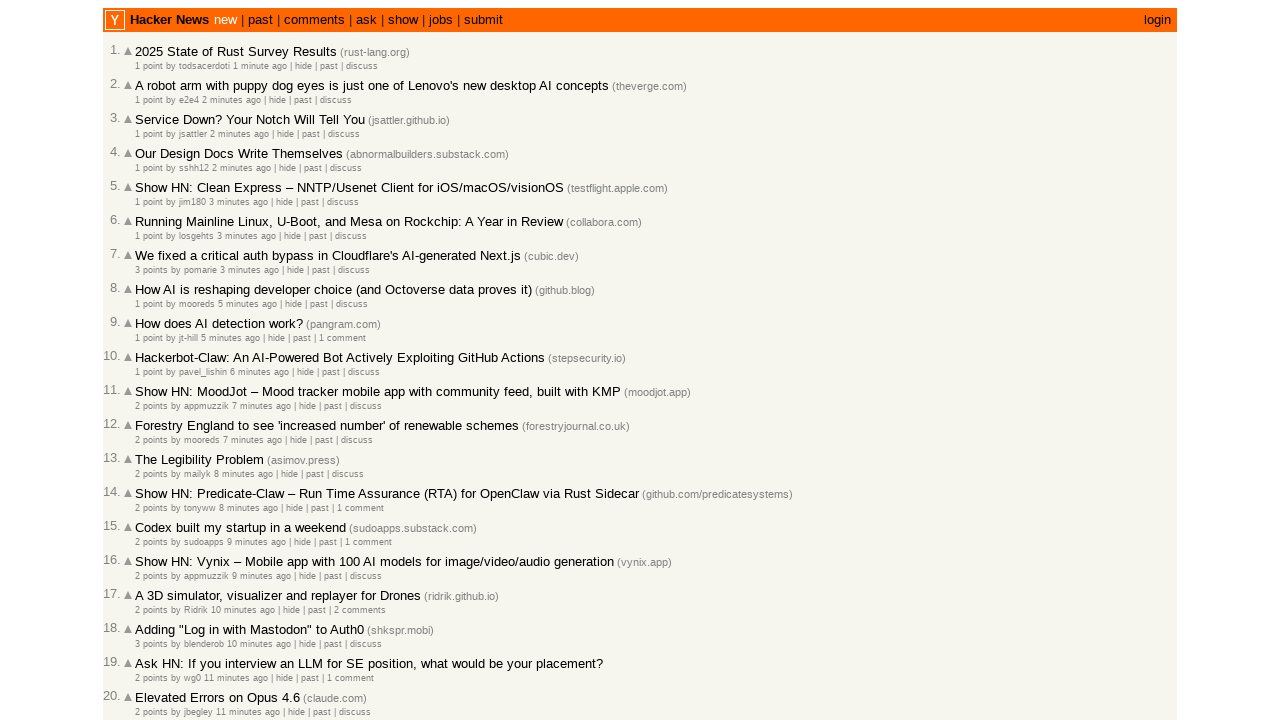

Clicked 'more' link to load additional articles (iteration 1/3) at (149, 616) on a.morelink
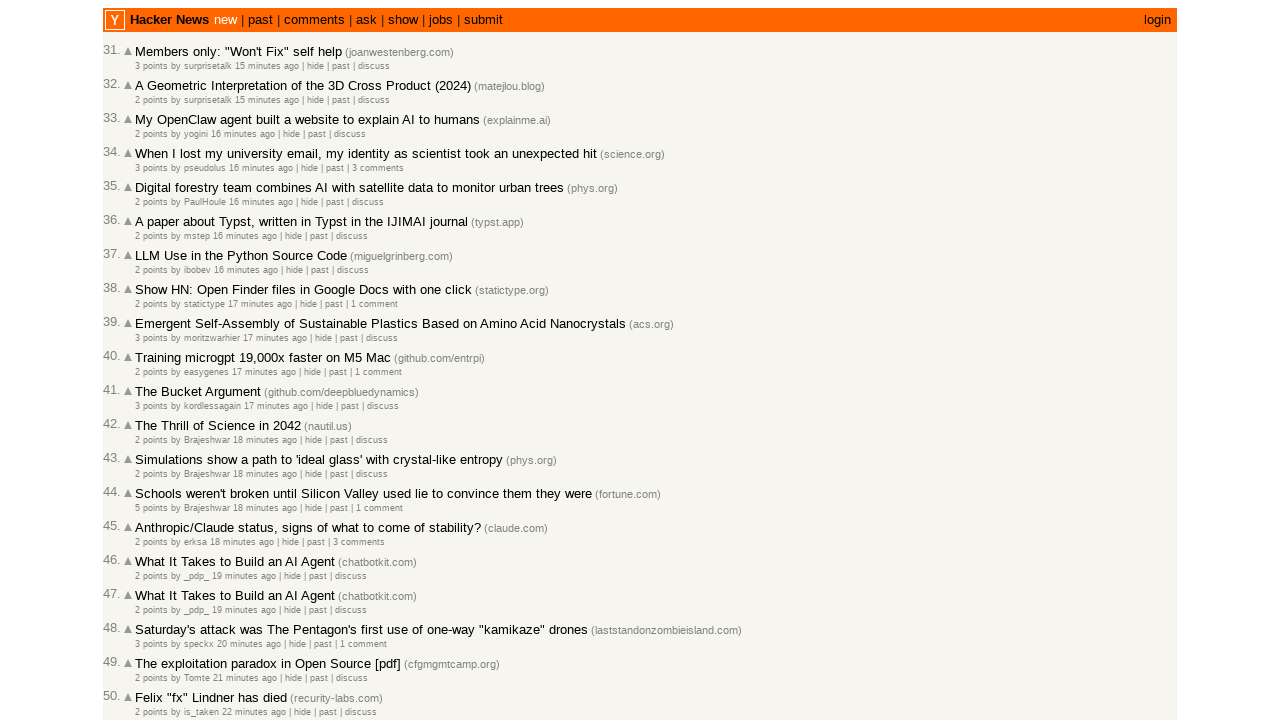

Waited for page load state after clicking 'more' (iteration 1/3)
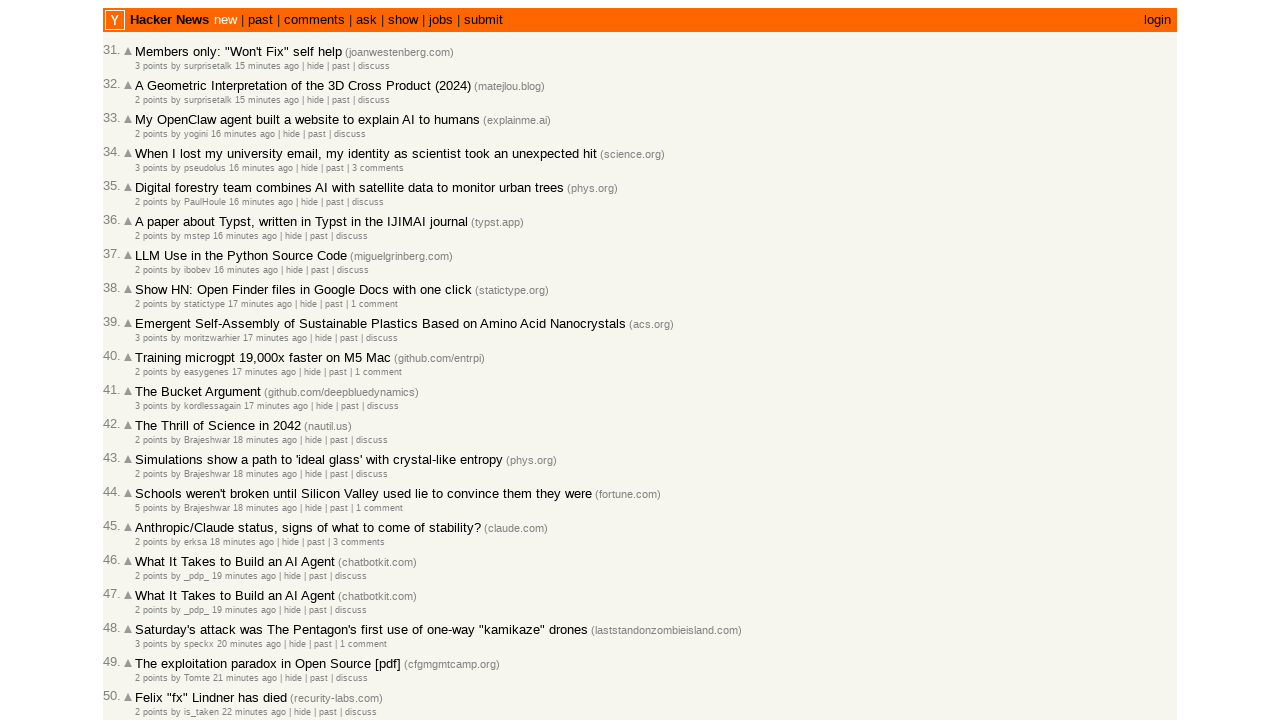

Verified new articles loaded with timestamps (iteration 1/3)
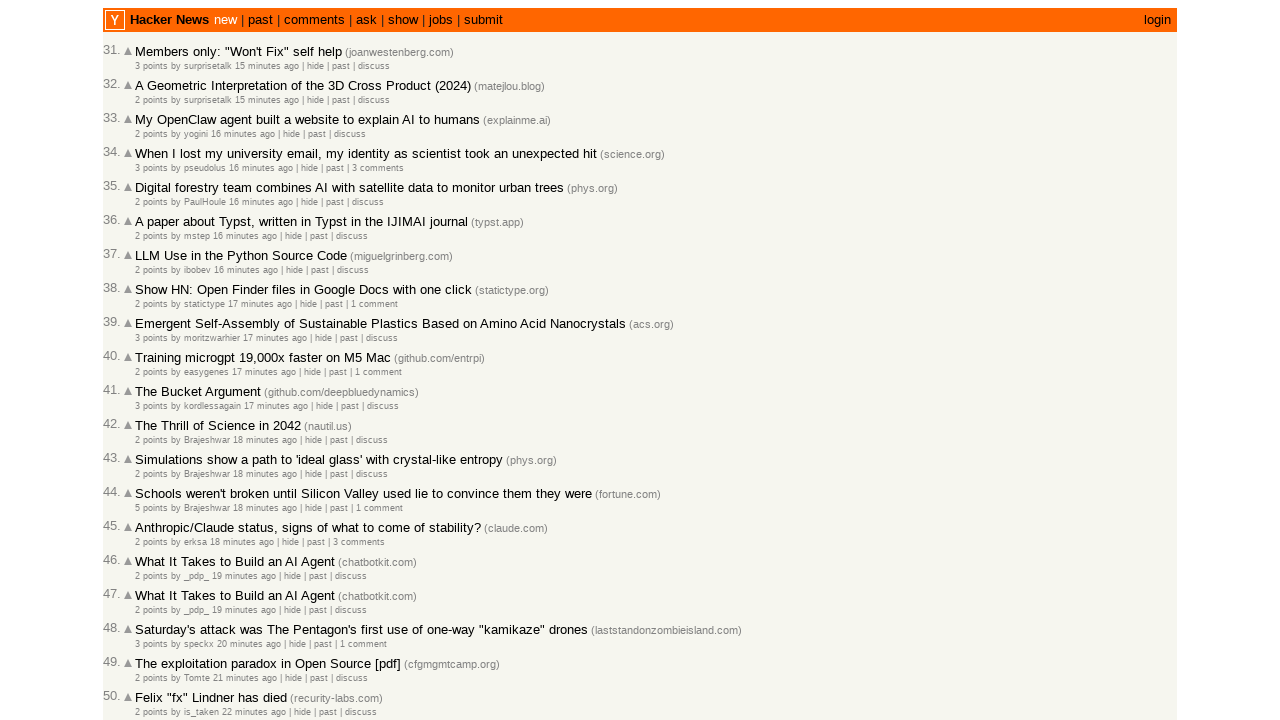

Clicked 'more' link to load additional articles (iteration 2/3) at (149, 616) on a.morelink
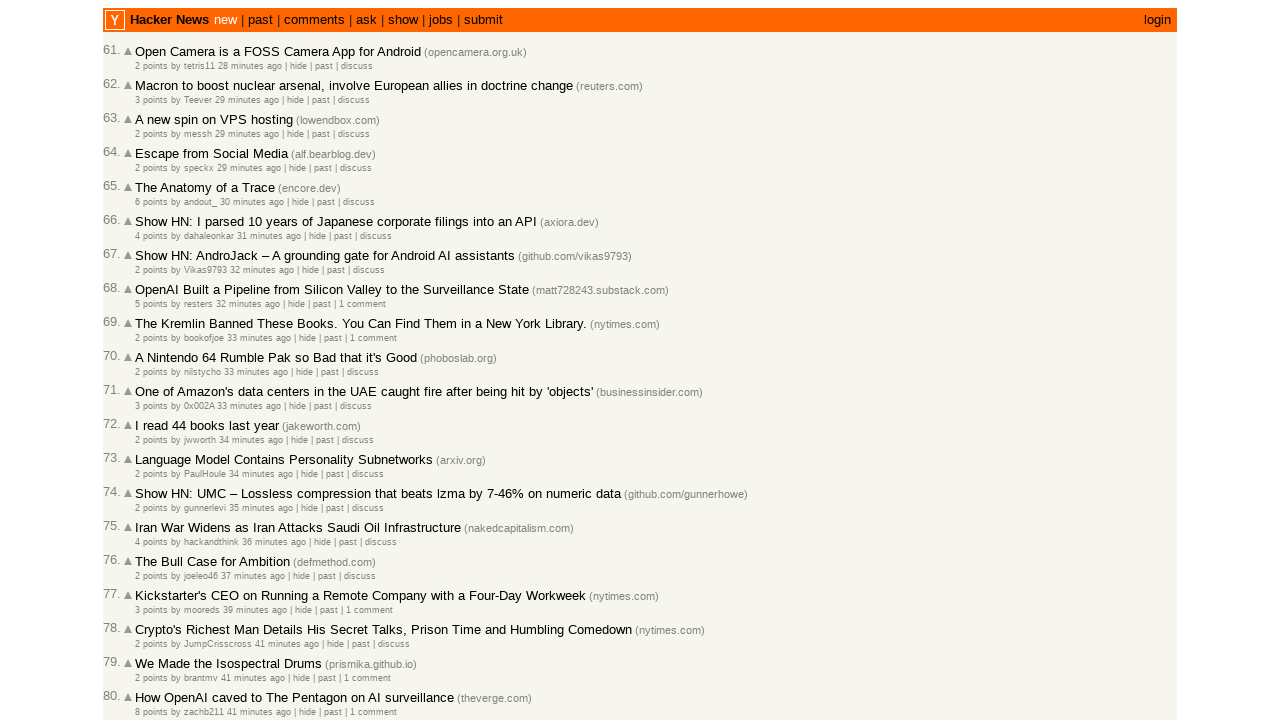

Waited for page load state after clicking 'more' (iteration 2/3)
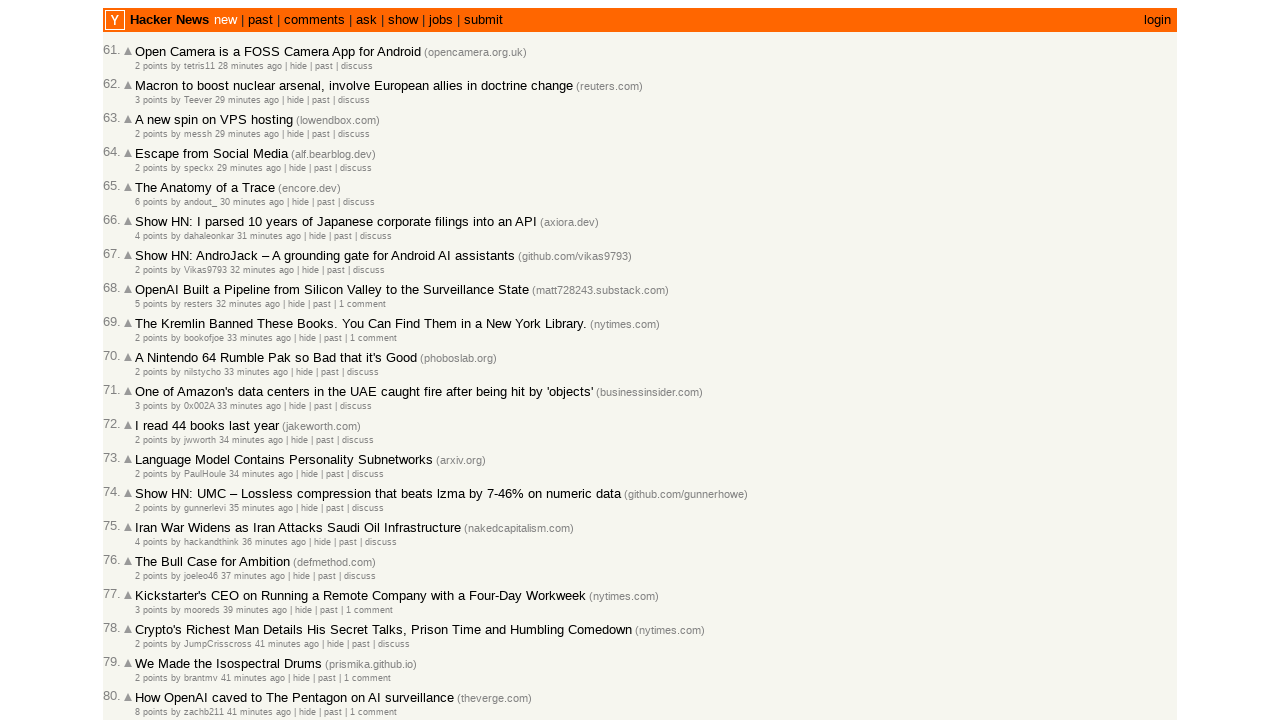

Verified new articles loaded with timestamps (iteration 2/3)
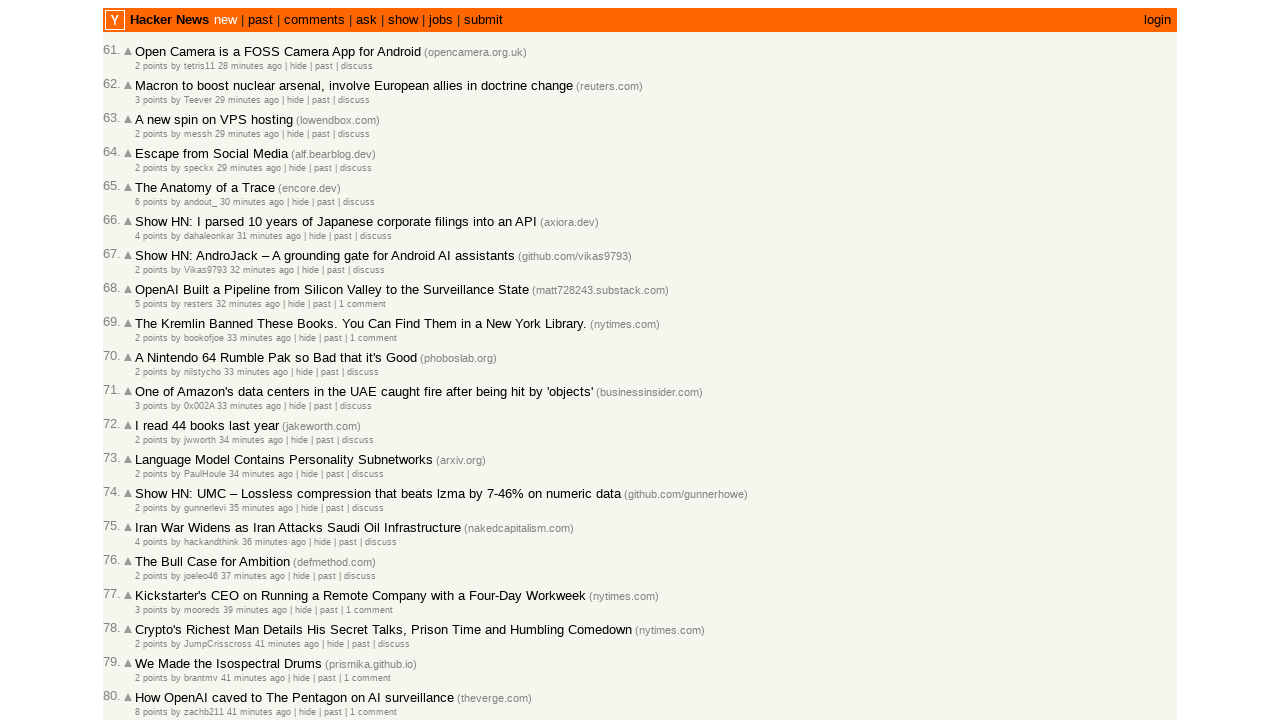

Clicked 'more' link to load additional articles (iteration 3/3) at (149, 616) on a.morelink
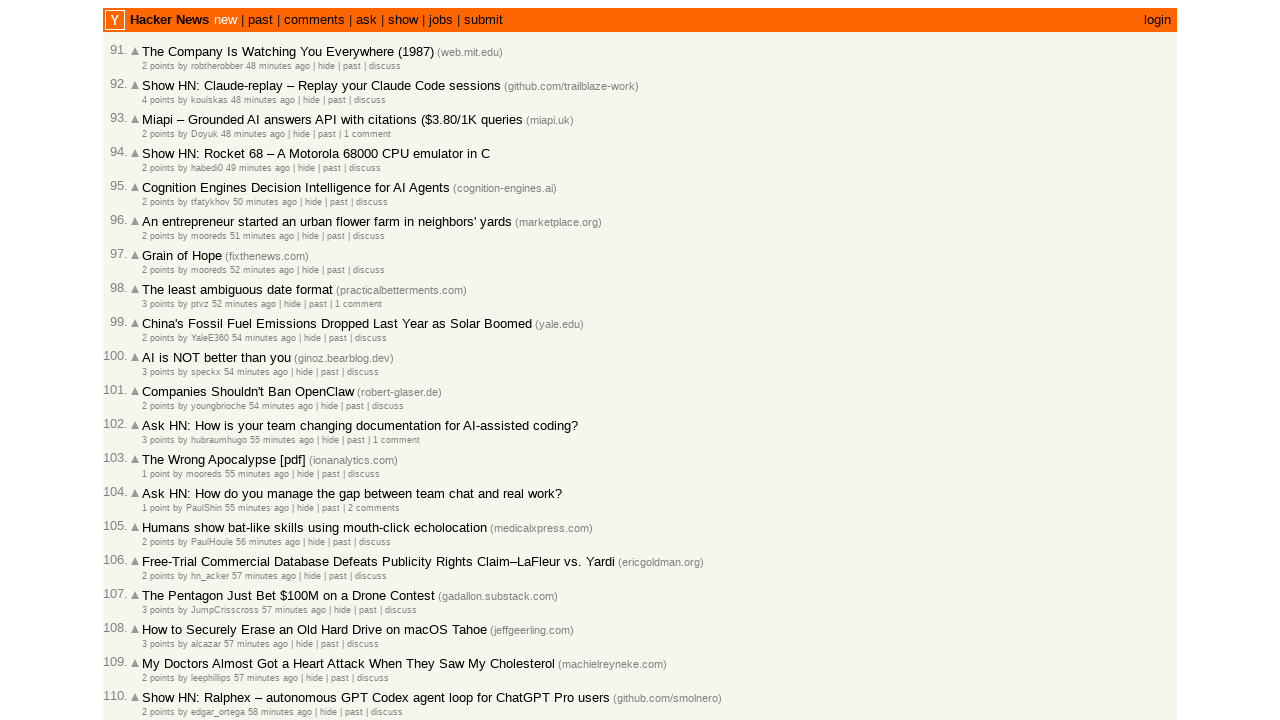

Waited for page load state after clicking 'more' (iteration 3/3)
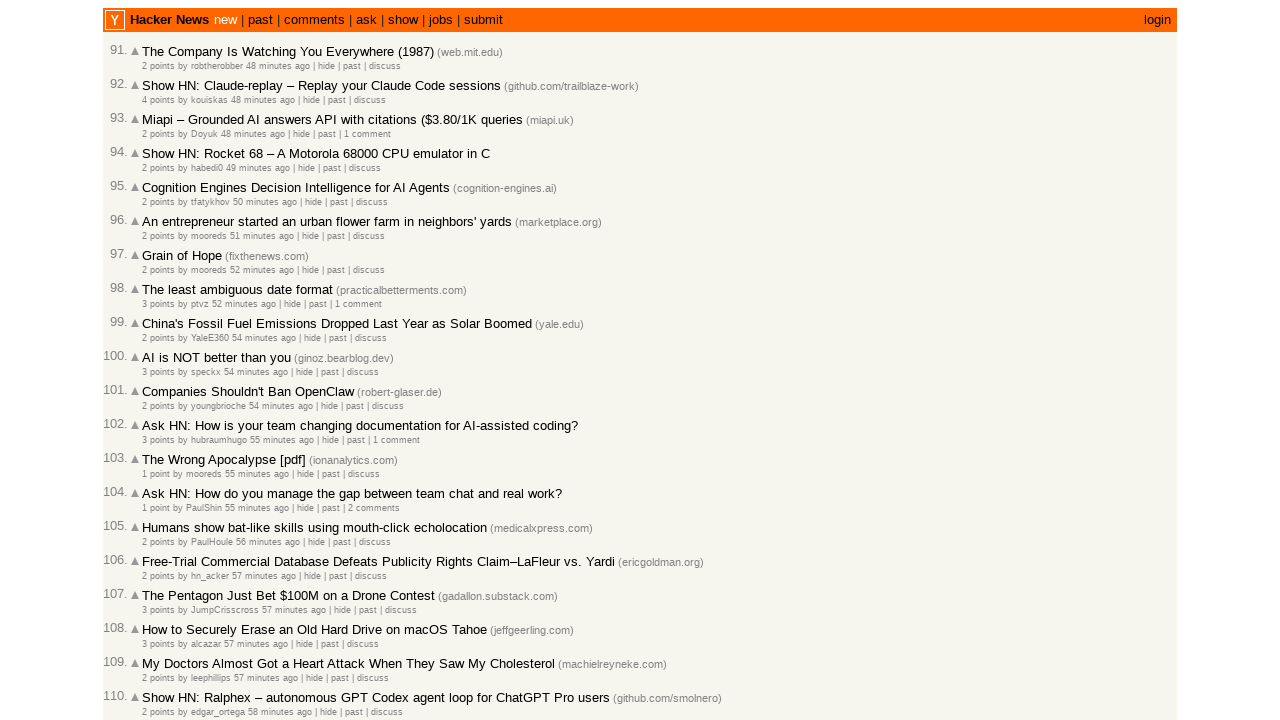

Verified new articles loaded with timestamps (iteration 3/3)
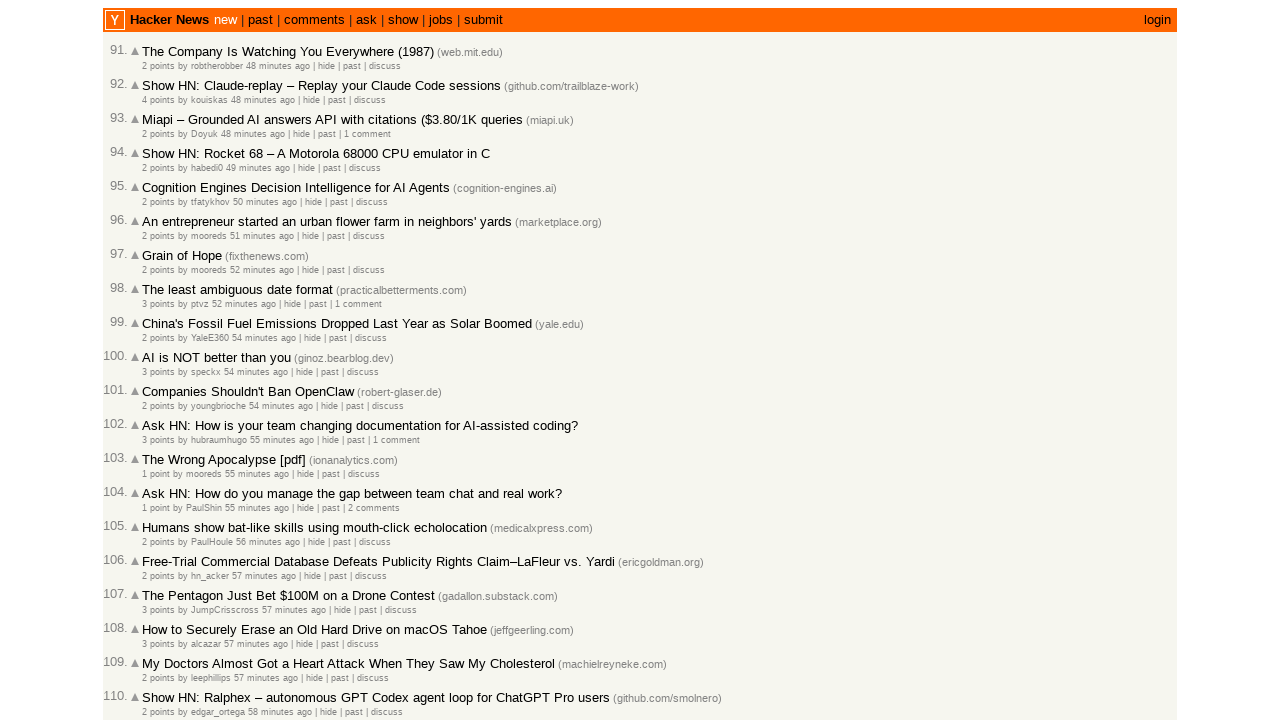

Final verification that articles are displayed on page
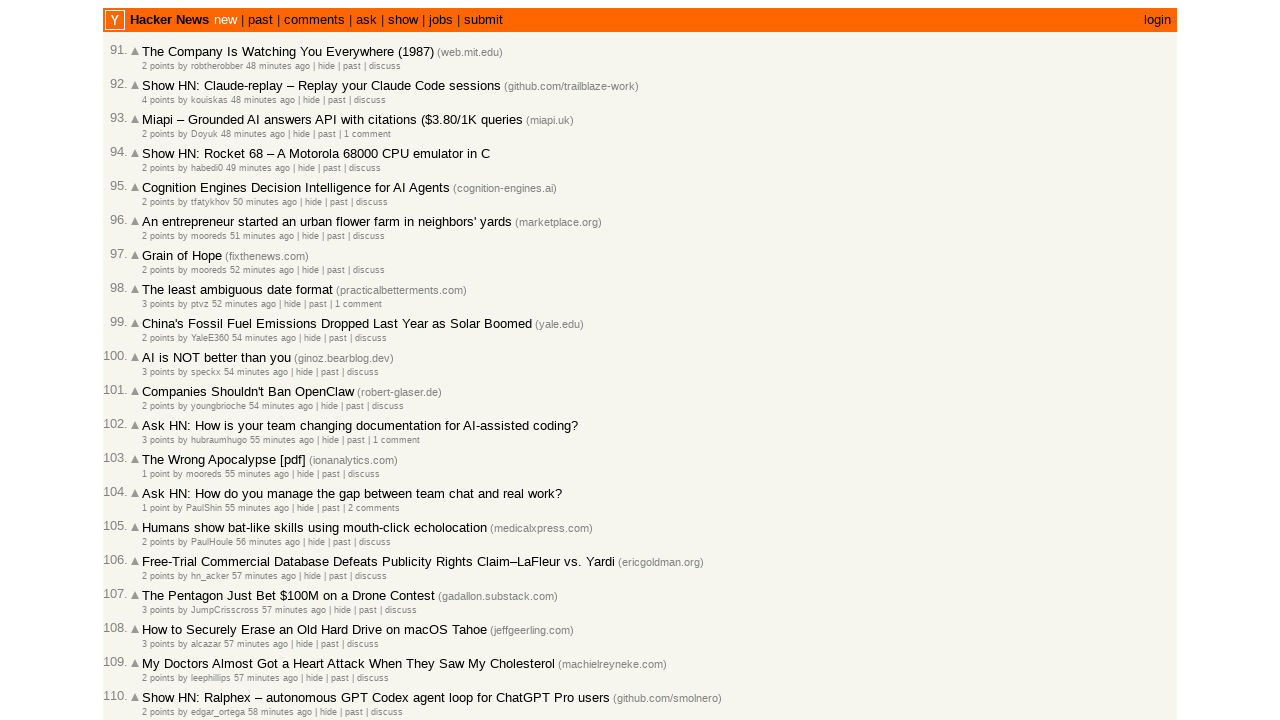

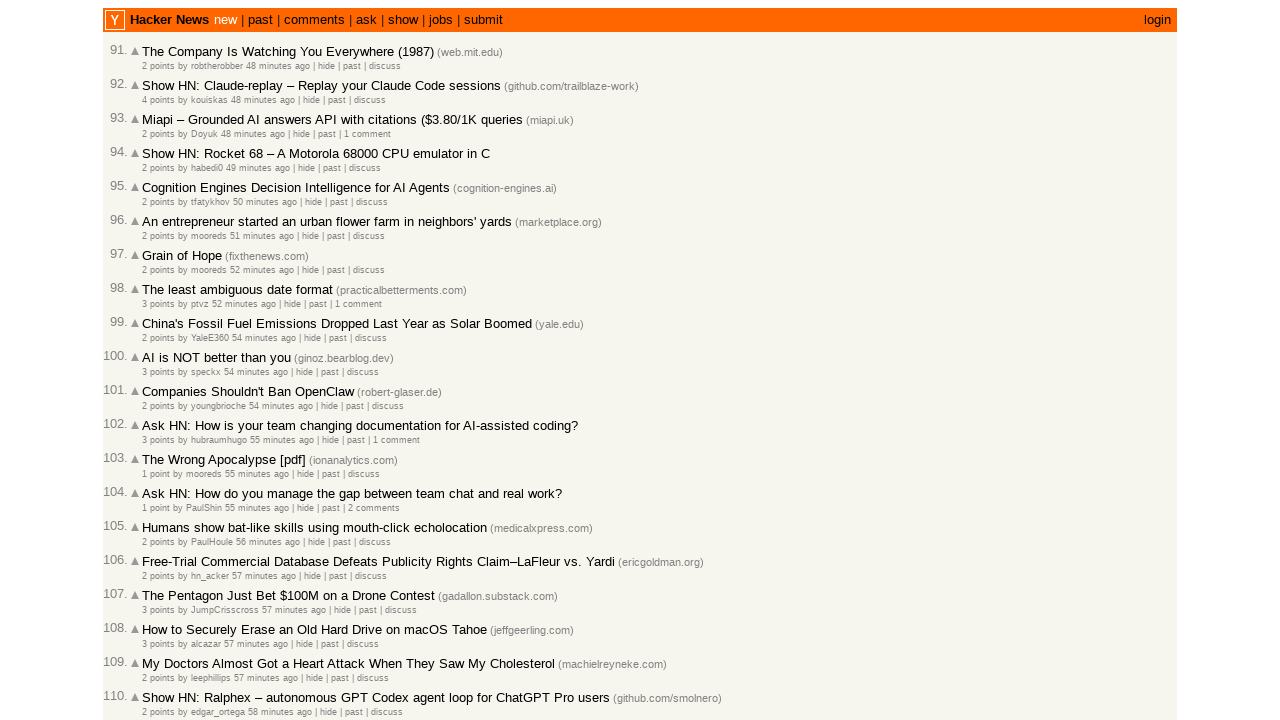